Tests handling of a normal JavaScript alert by navigating to the Alerts page and clicking to trigger an alert box, then accepting it.

Starting URL: https://demo.automationtesting.in/

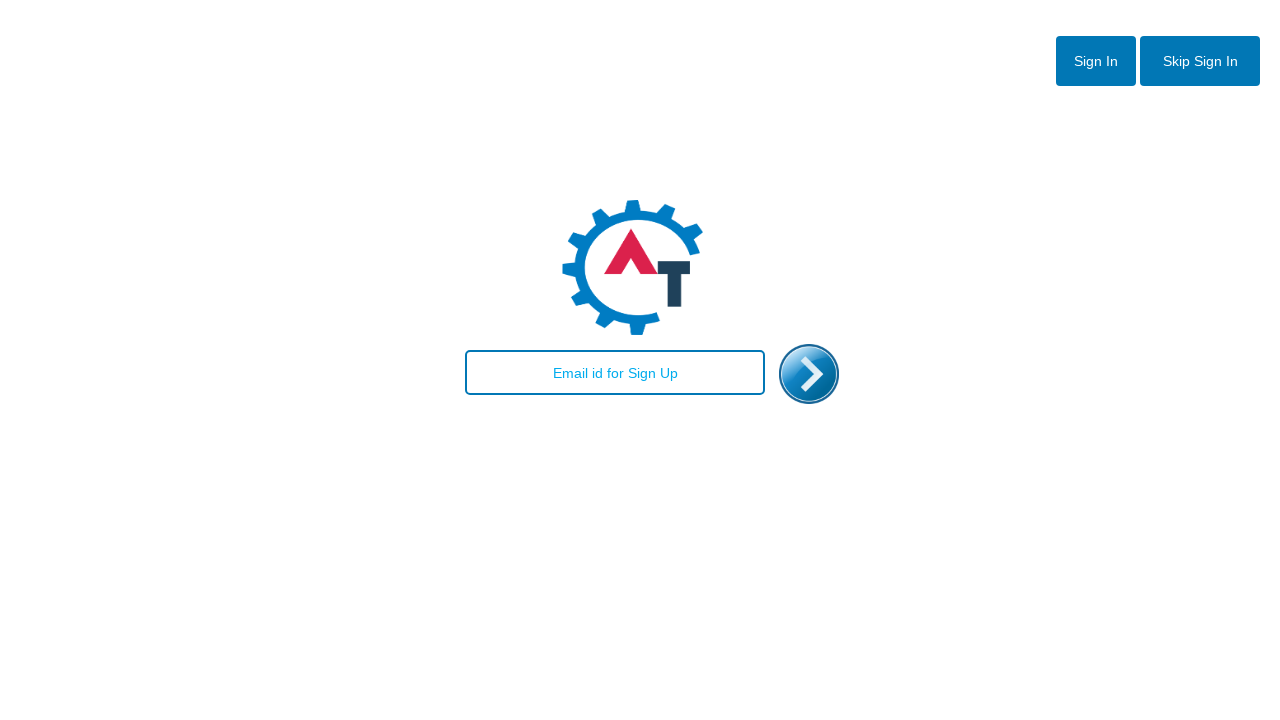

Clicked skip signup button at (1200, 61) on #btn2
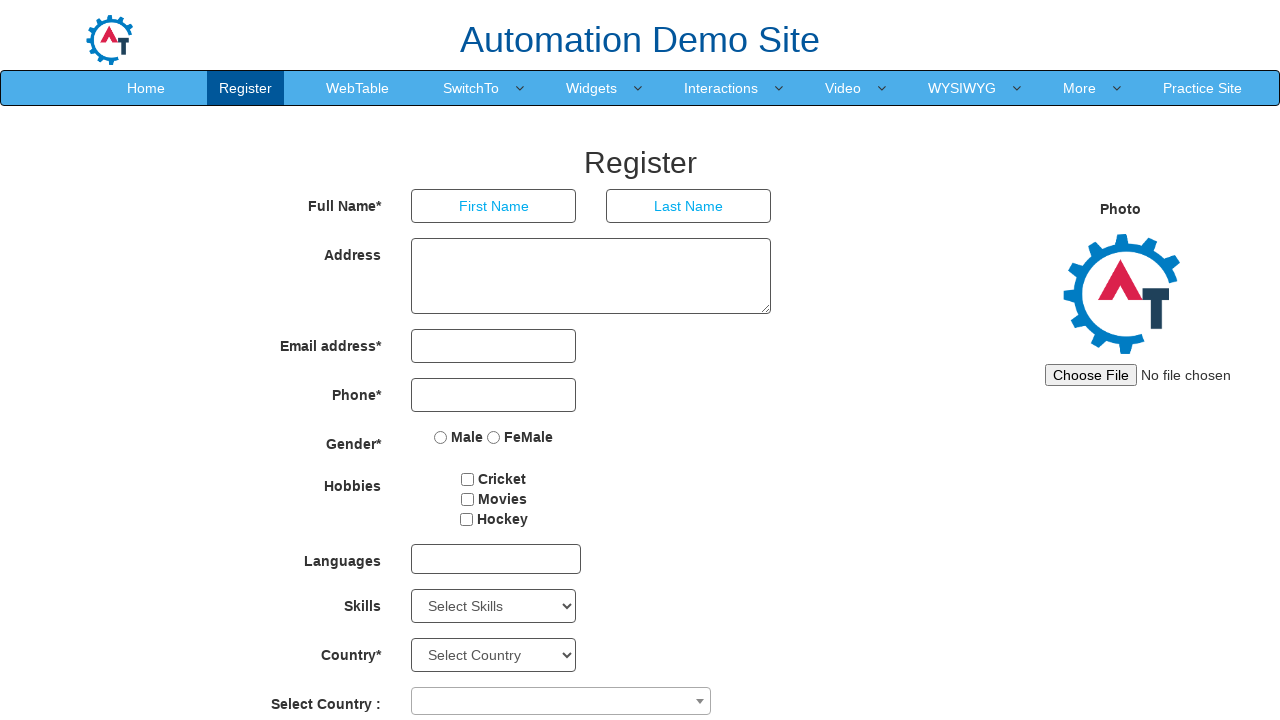

Waited 3 seconds for page to load
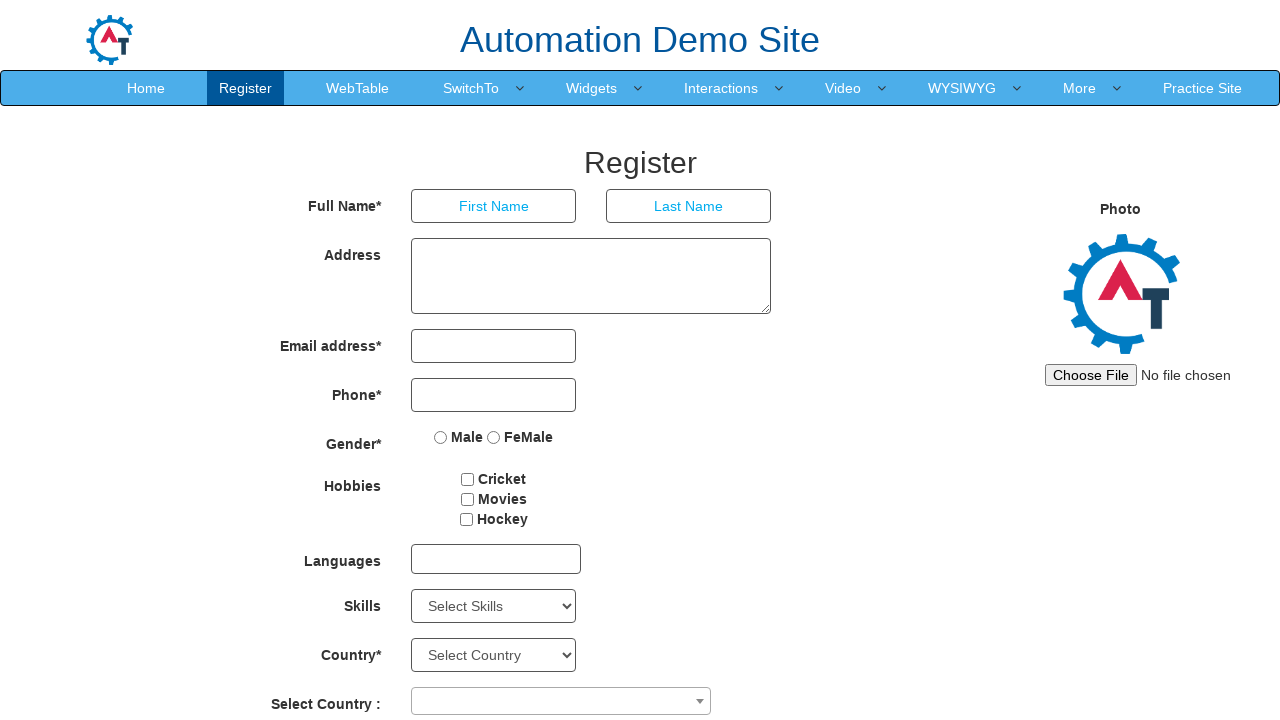

Clicked on SwitchTo menu at (471, 88) on (//a)[contains(text(),'SwitchTo')]
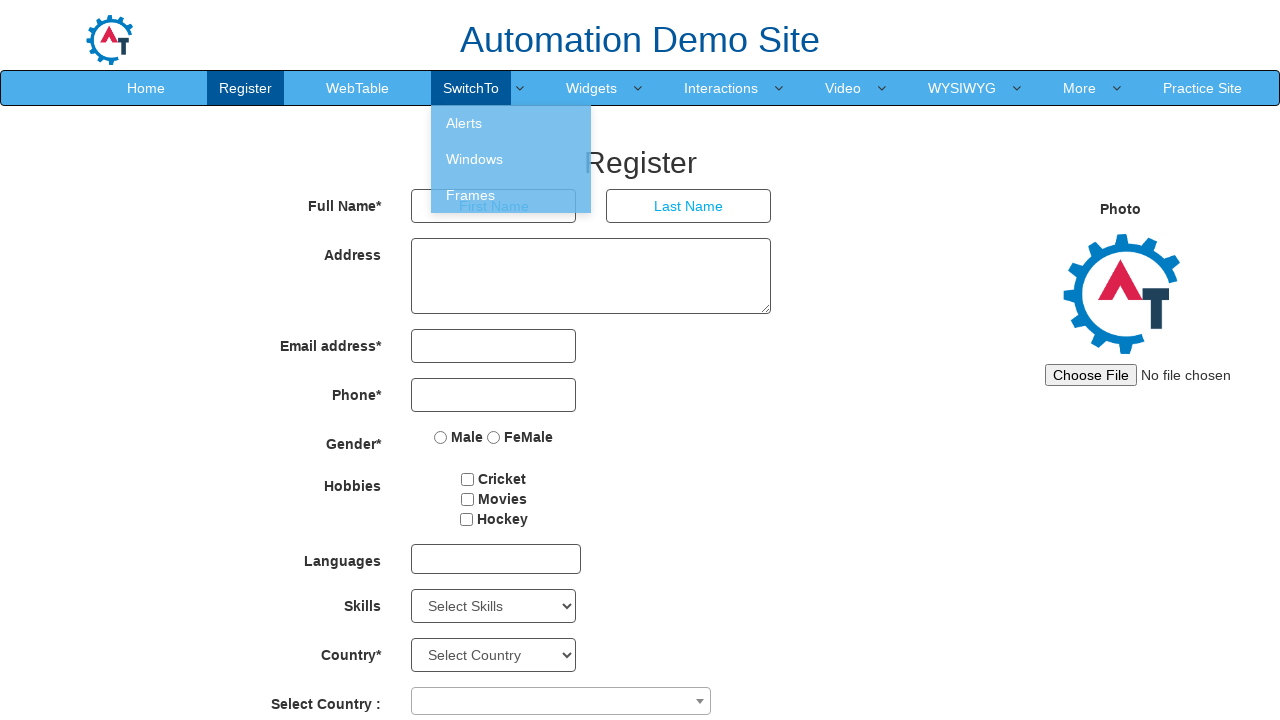

Waited 3 seconds for menu to load
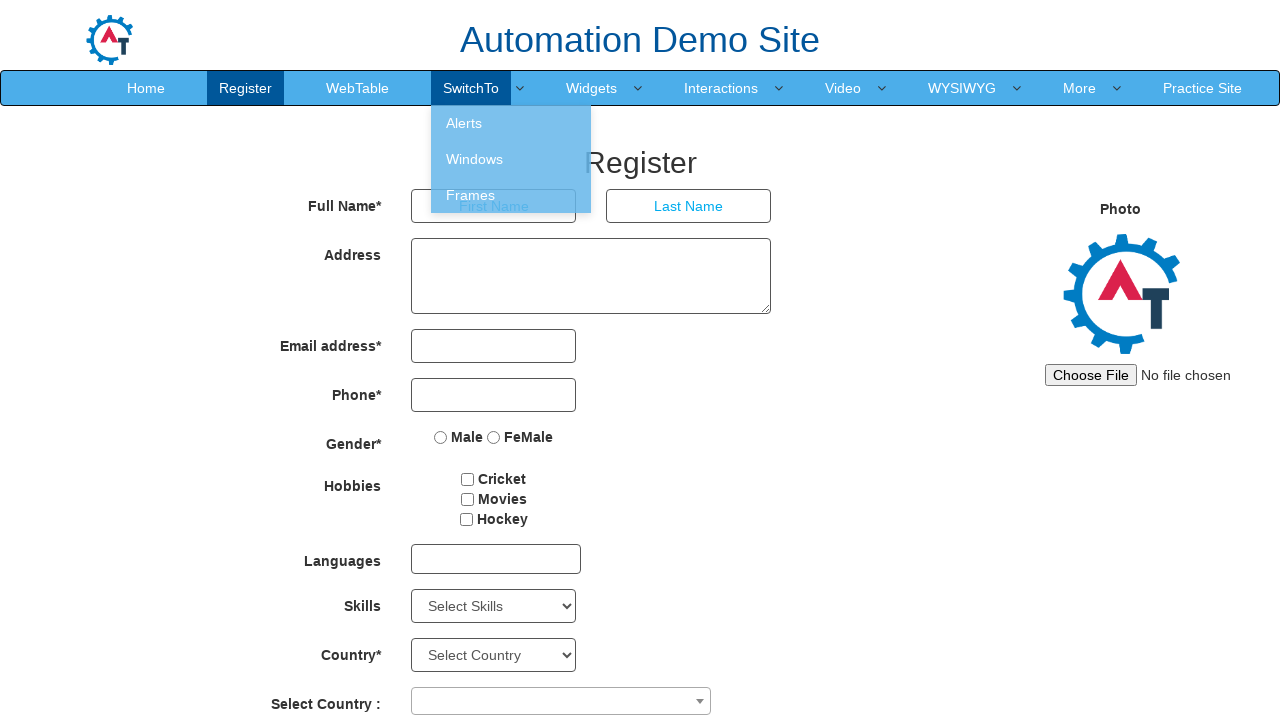

Clicked on Alerts link to navigate to Alerts page at (511, 123) on [href='Alerts.html']
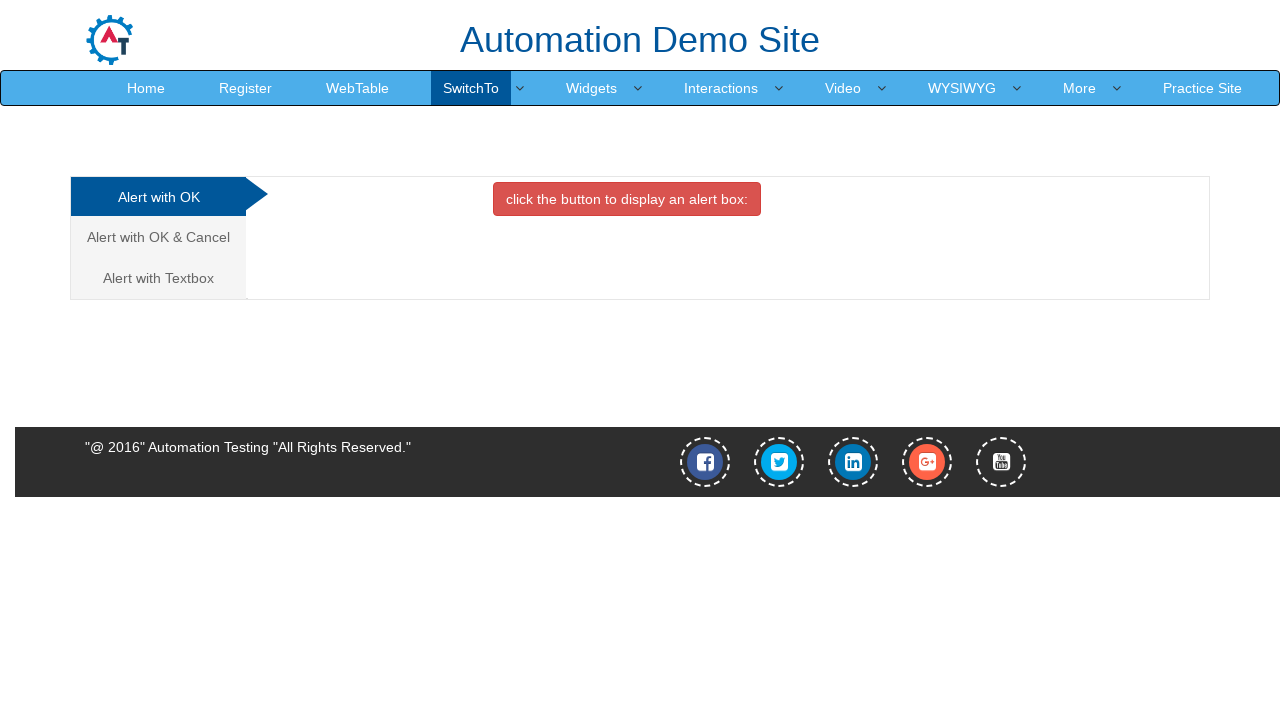

Set up dialog handler to automatically accept alerts
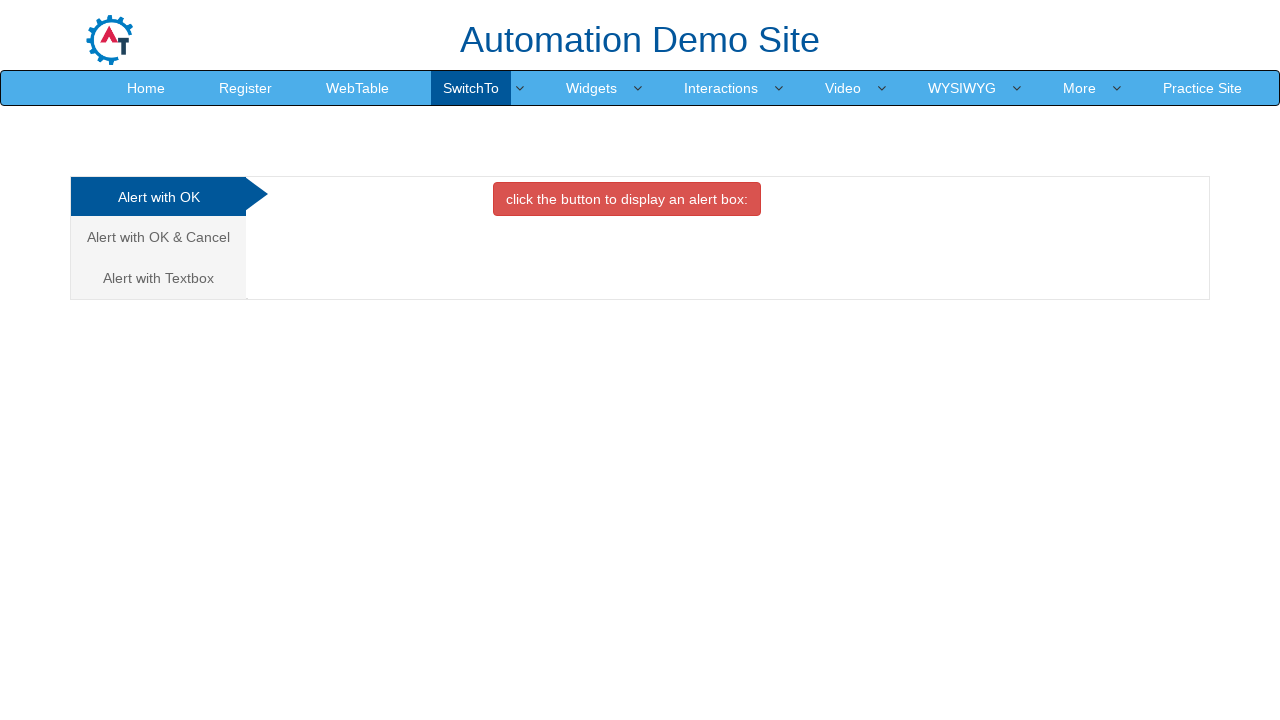

Clicked button to trigger normal JavaScript alert at (627, 199) on [onclick="alertbox()"]
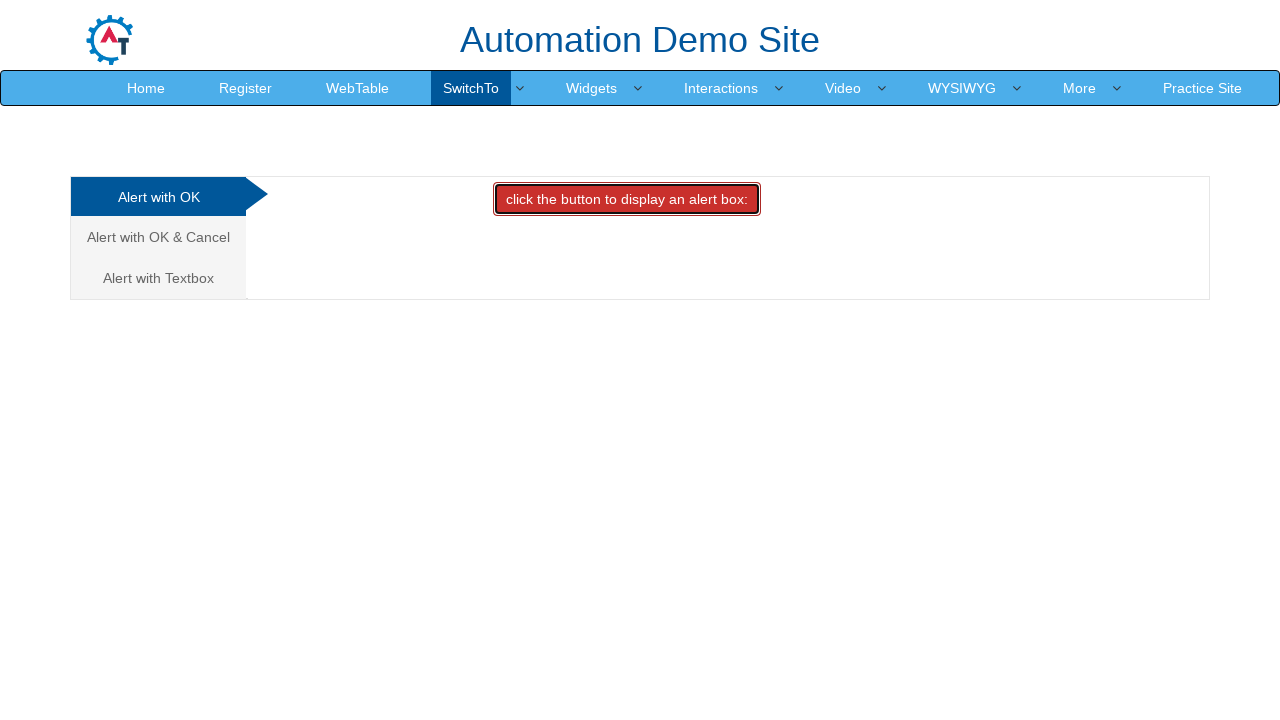

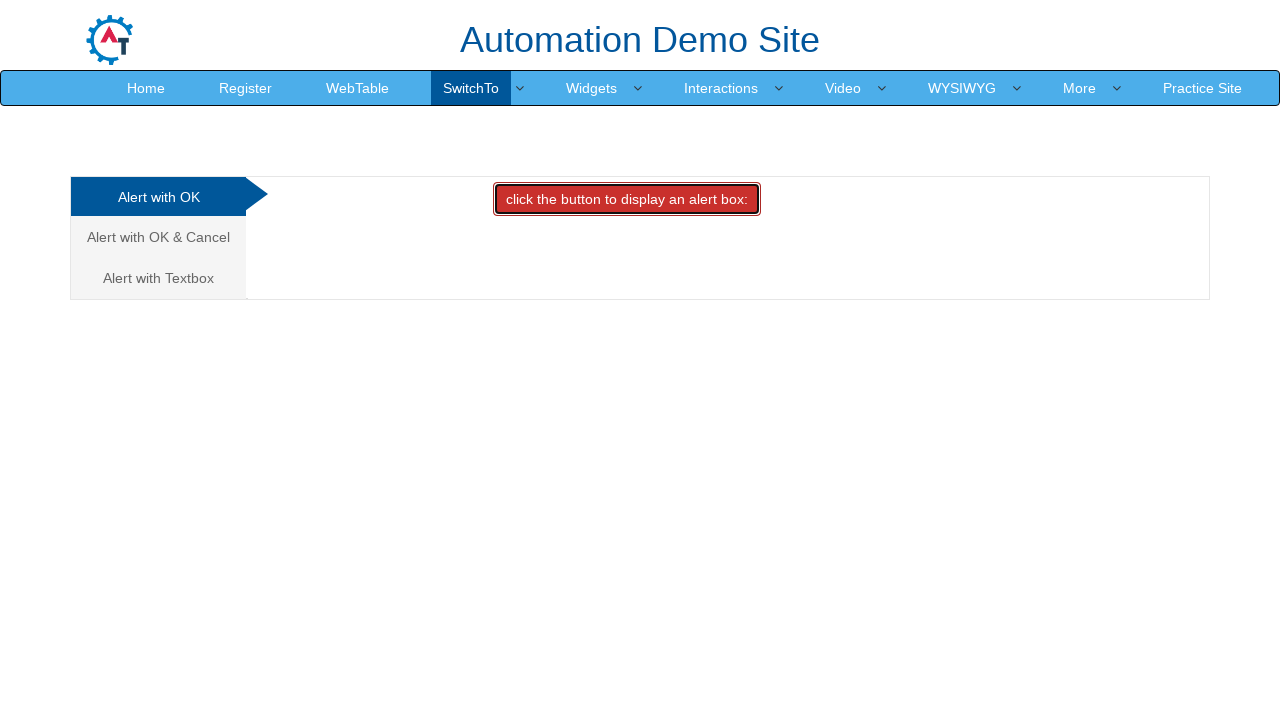